Tests a simple signup/contact form by filling in first name, last name, and email fields, then submitting the form.

Starting URL: http://secure-retreat-92358.herokuapp.com/

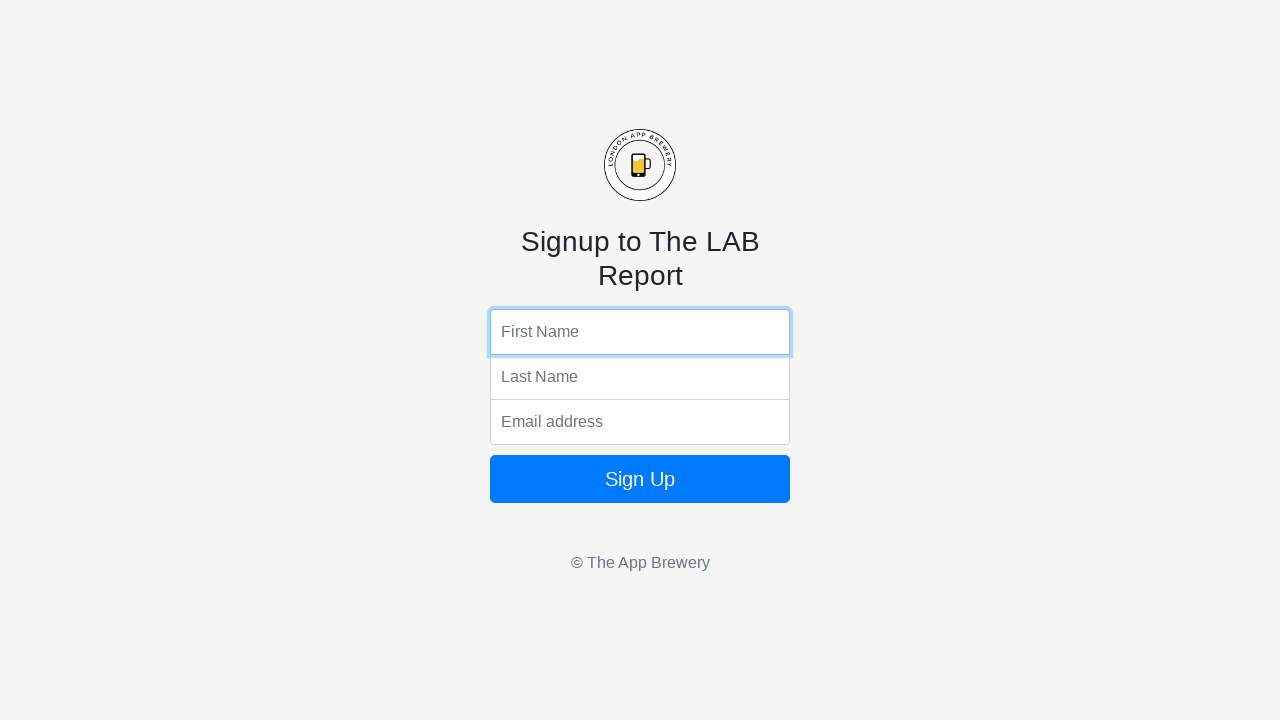

Filled first name field with 'Marcus' on input[name='fName']
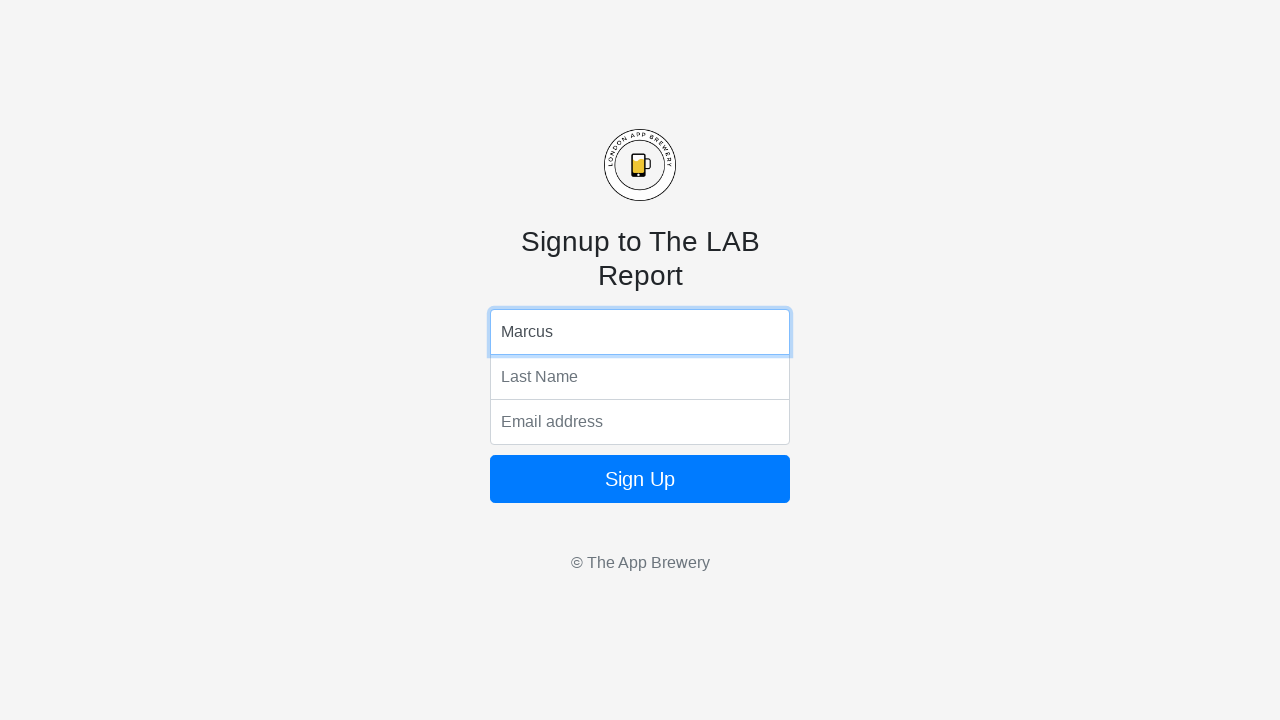

Filled last name field with 'Thompson' on input[name='lName']
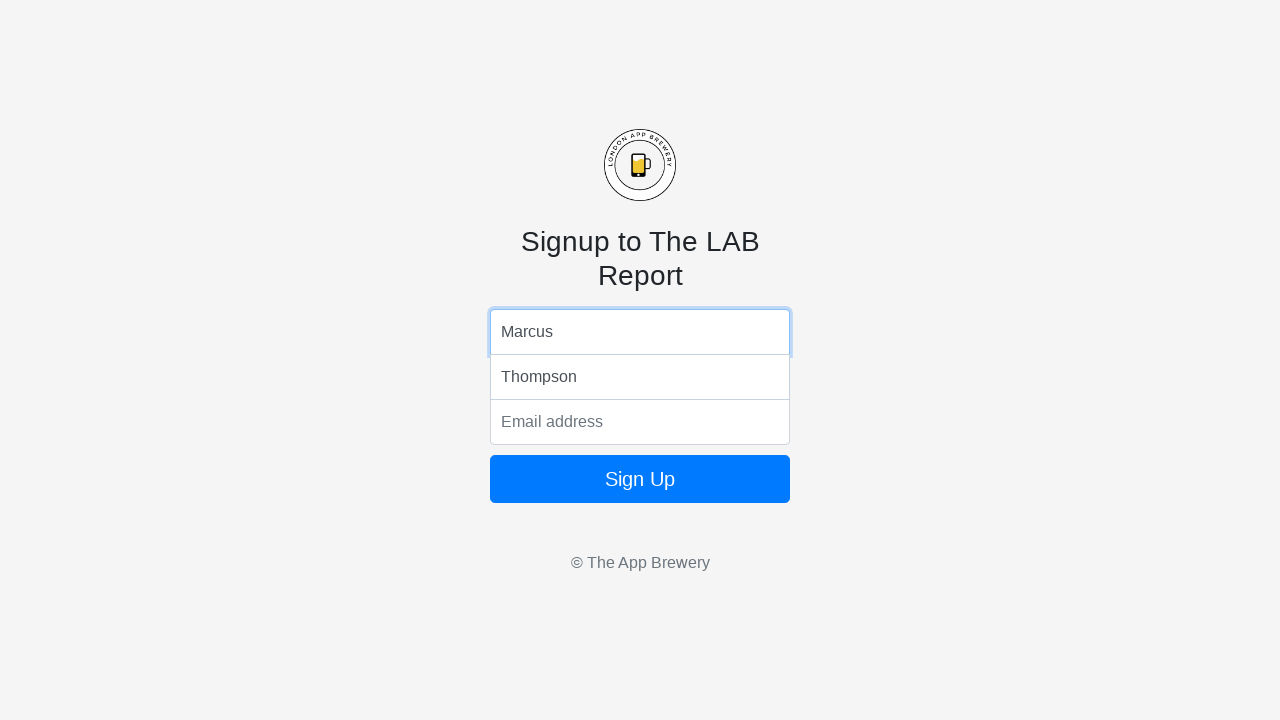

Filled email field with 'marcus.thompson@example.com' on input[name='email']
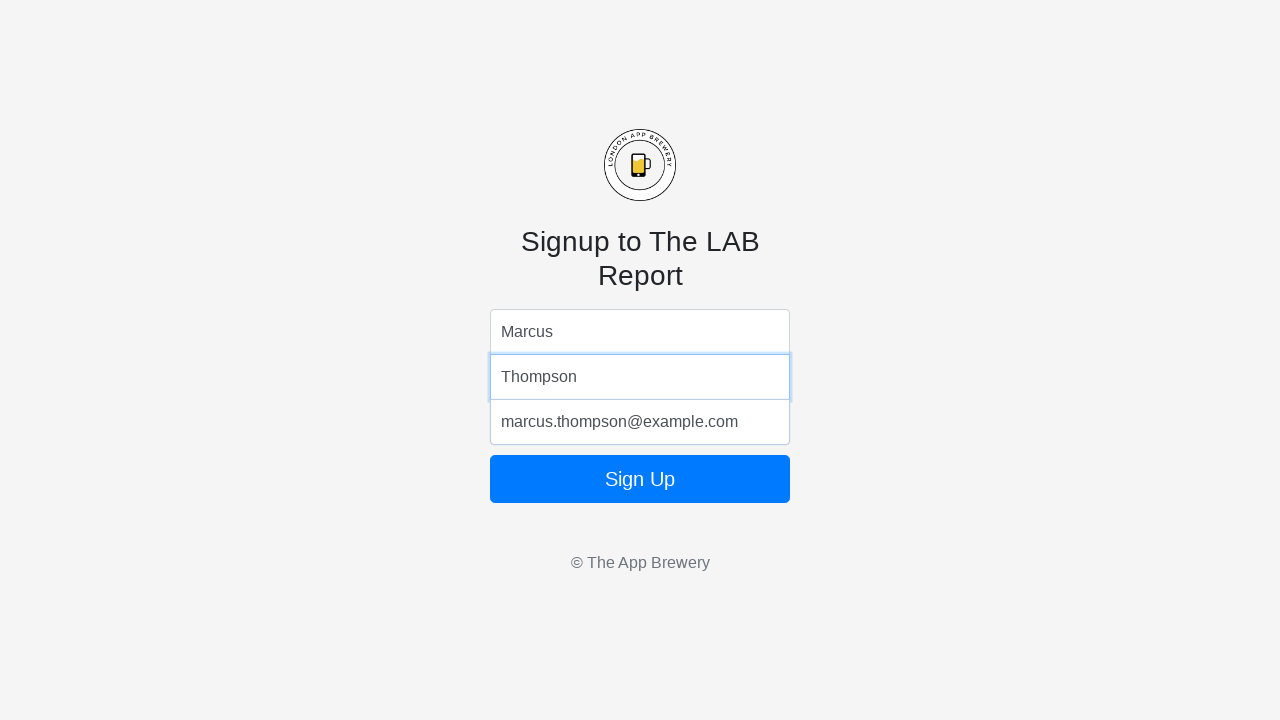

Clicked submit button to submit the form at (640, 479) on button
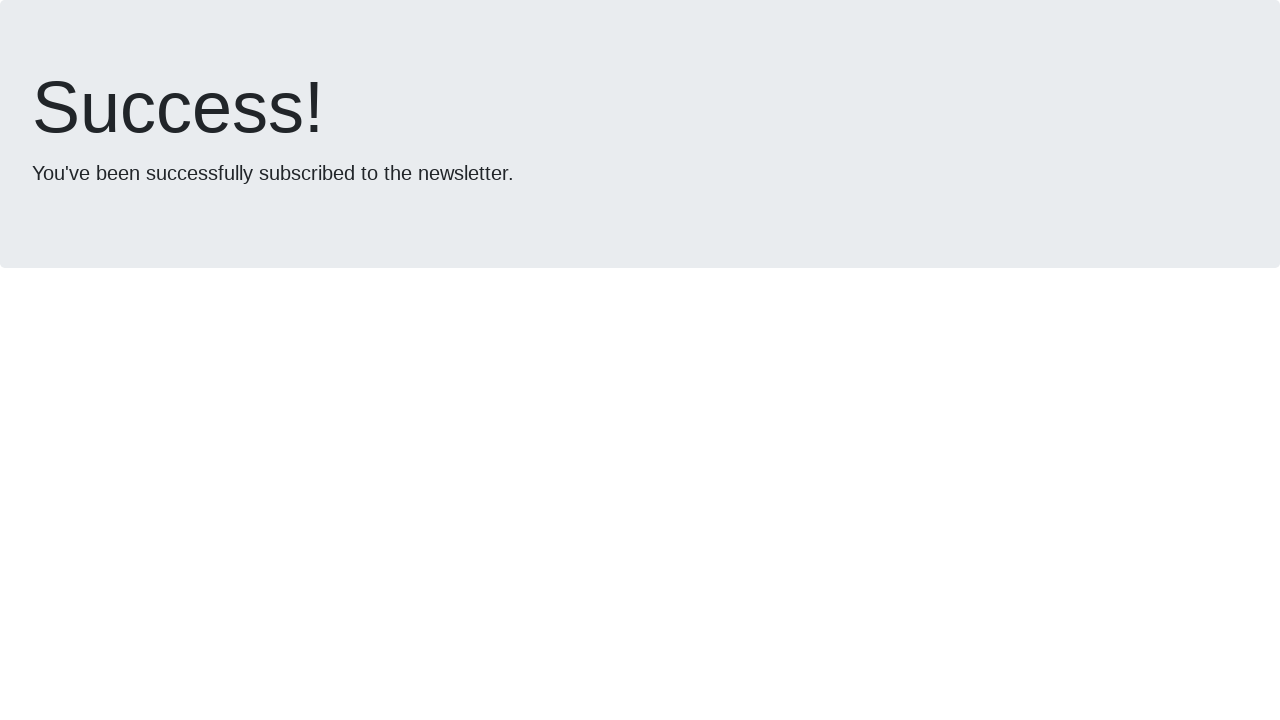

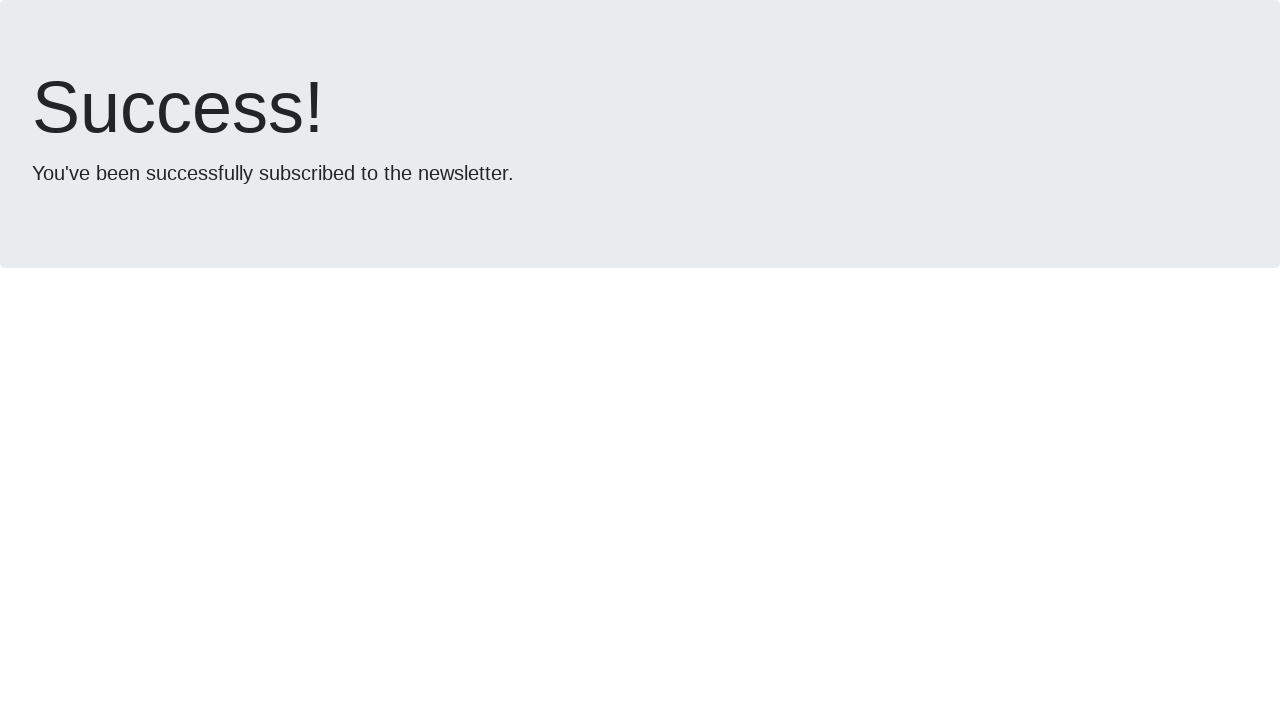